Tests navigation by scrolling to and clicking a link on the page

Starting URL: https://practice.expandtesting.com/

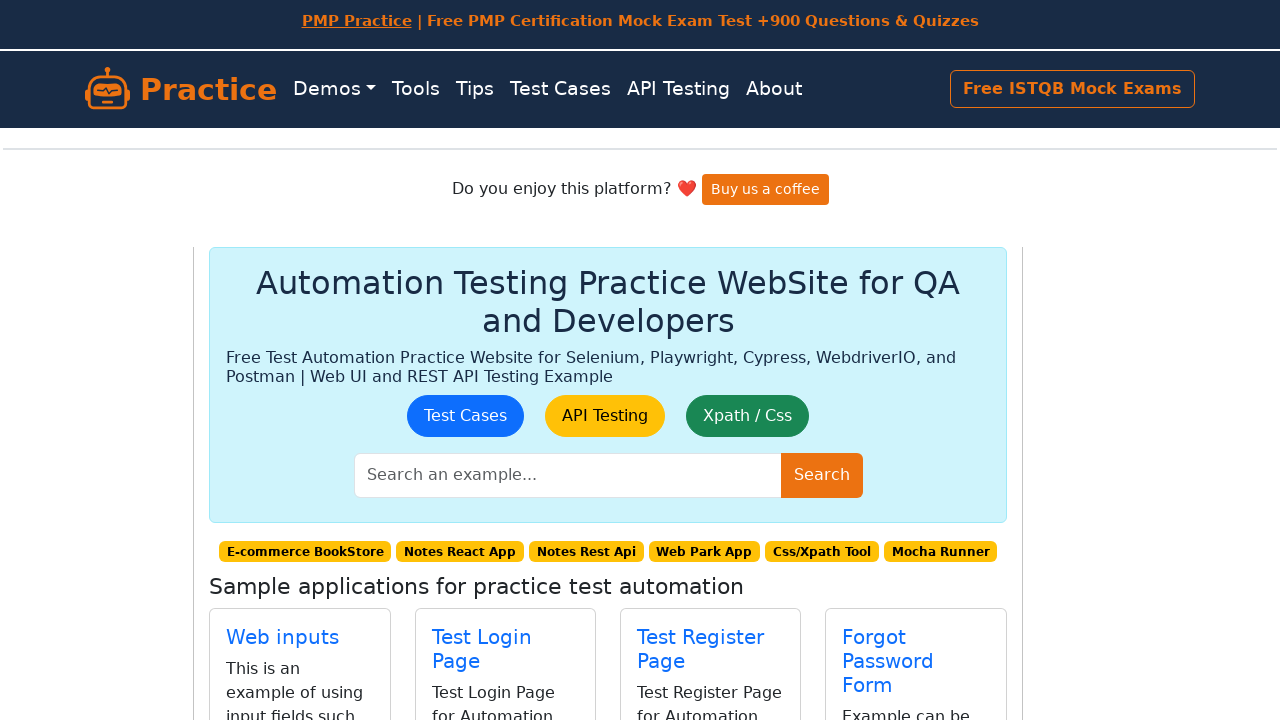

Scrolled to and clicked the About page link at (911, 400) on xpath=//*[@id='examples']/div[2]/div[4]/div/div[1]/h3/a
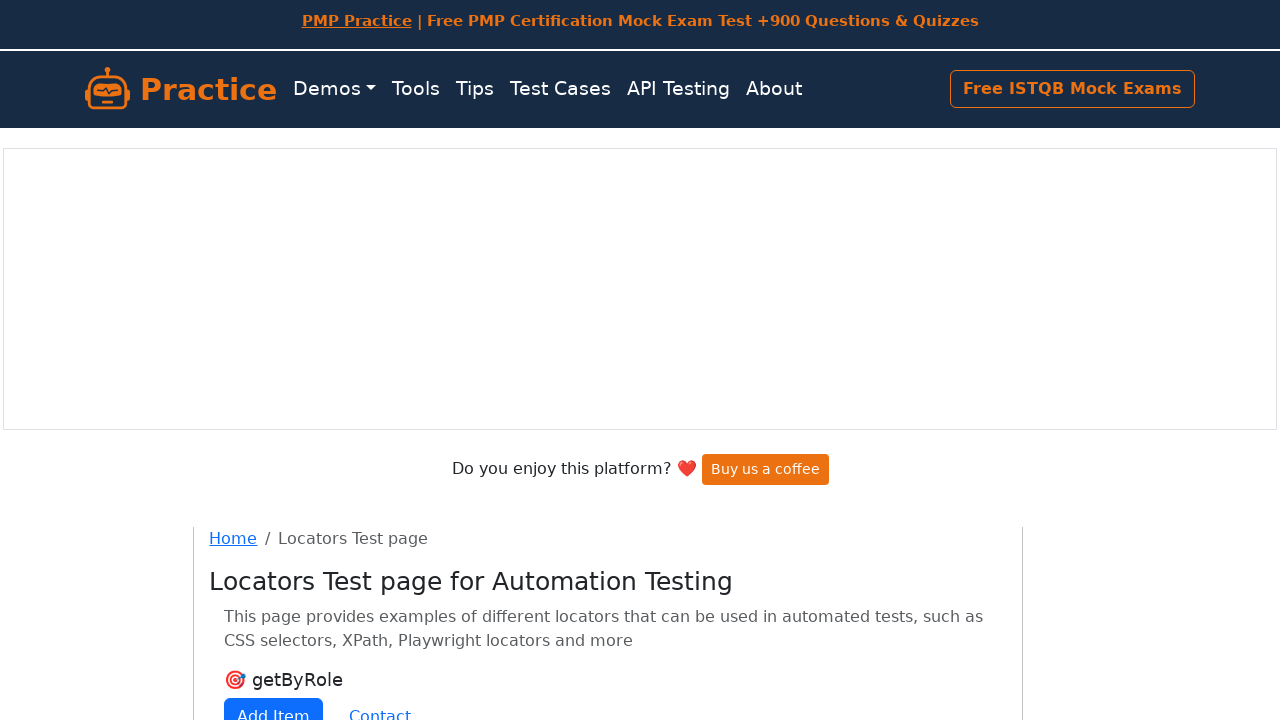

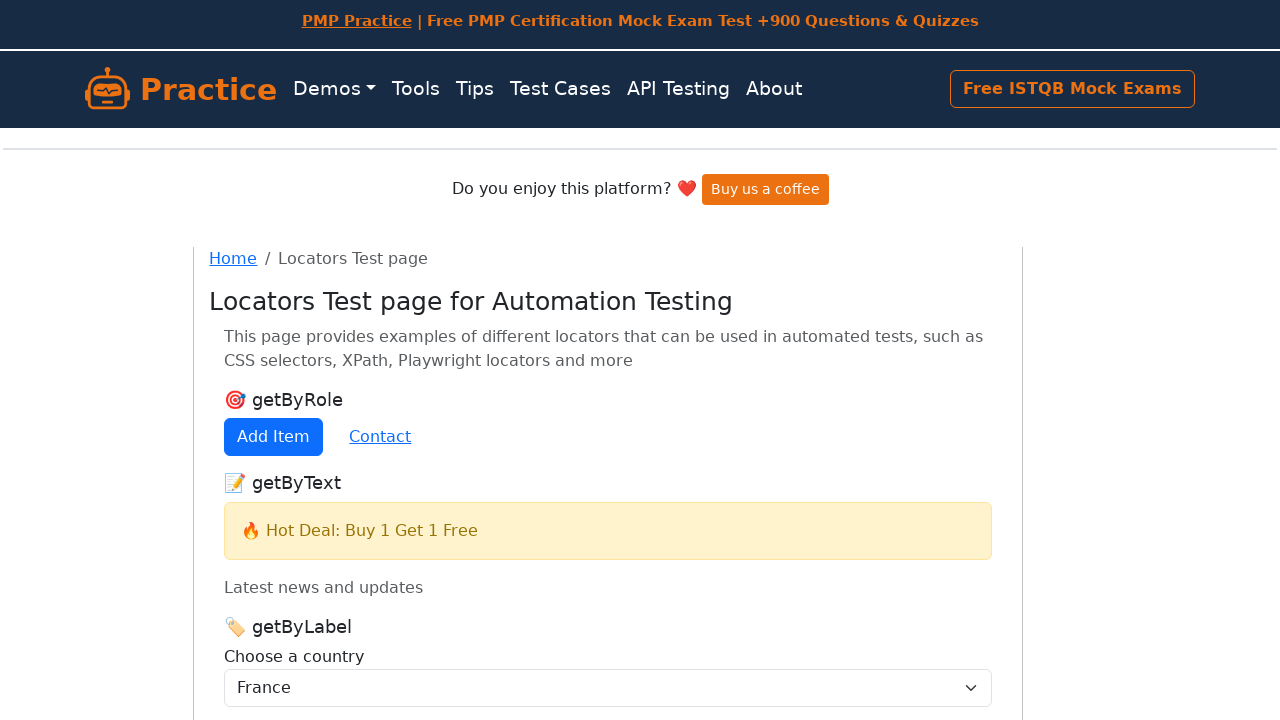